Tests drag and drop functionality by dragging element A to element B's position on a demo page

Starting URL: http://the-internet.herokuapp.com

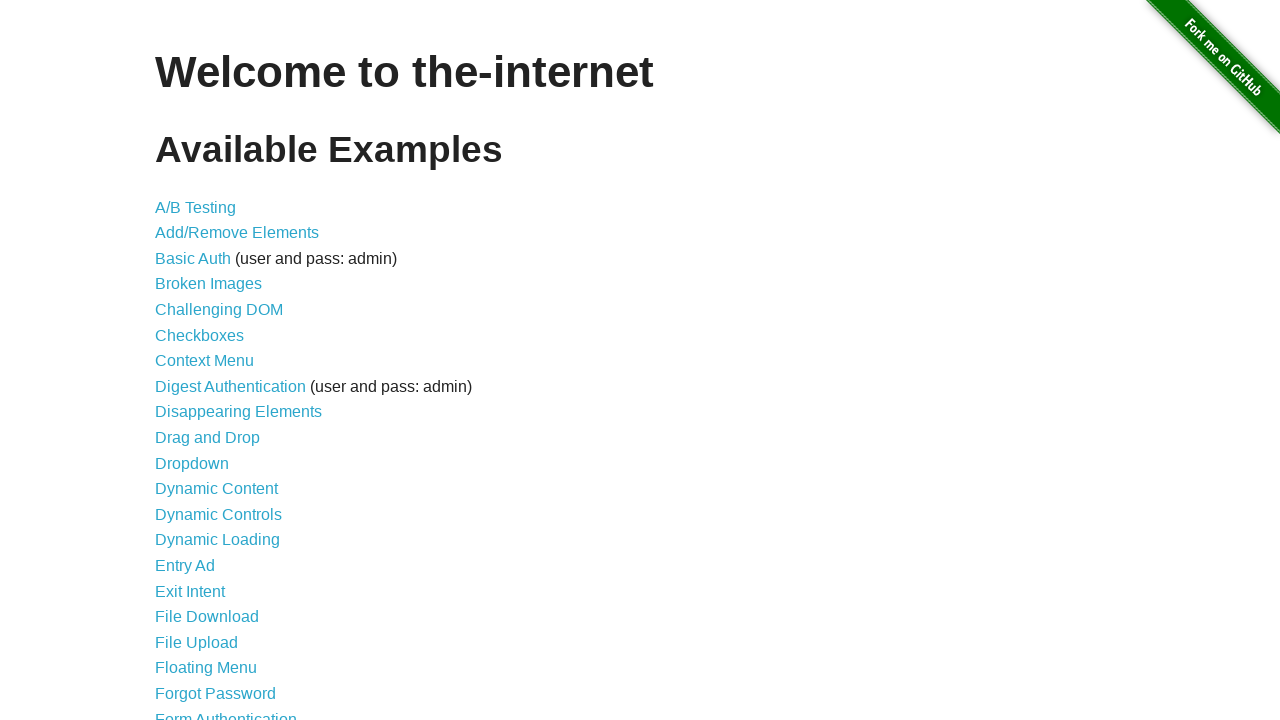

Clicked on 'Drag and Drop' link to navigate to drag and drop demo page at (208, 438) on text=Drag and Drop
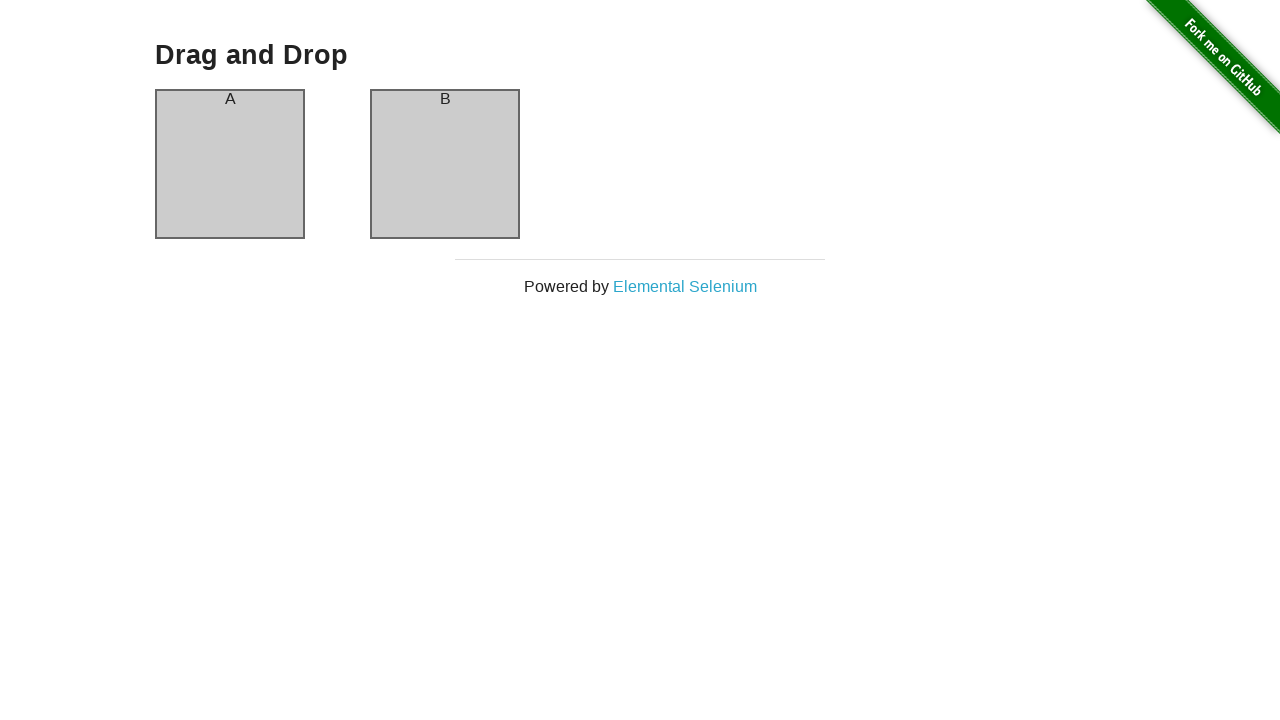

Waited for element A (#column-a) to be visible
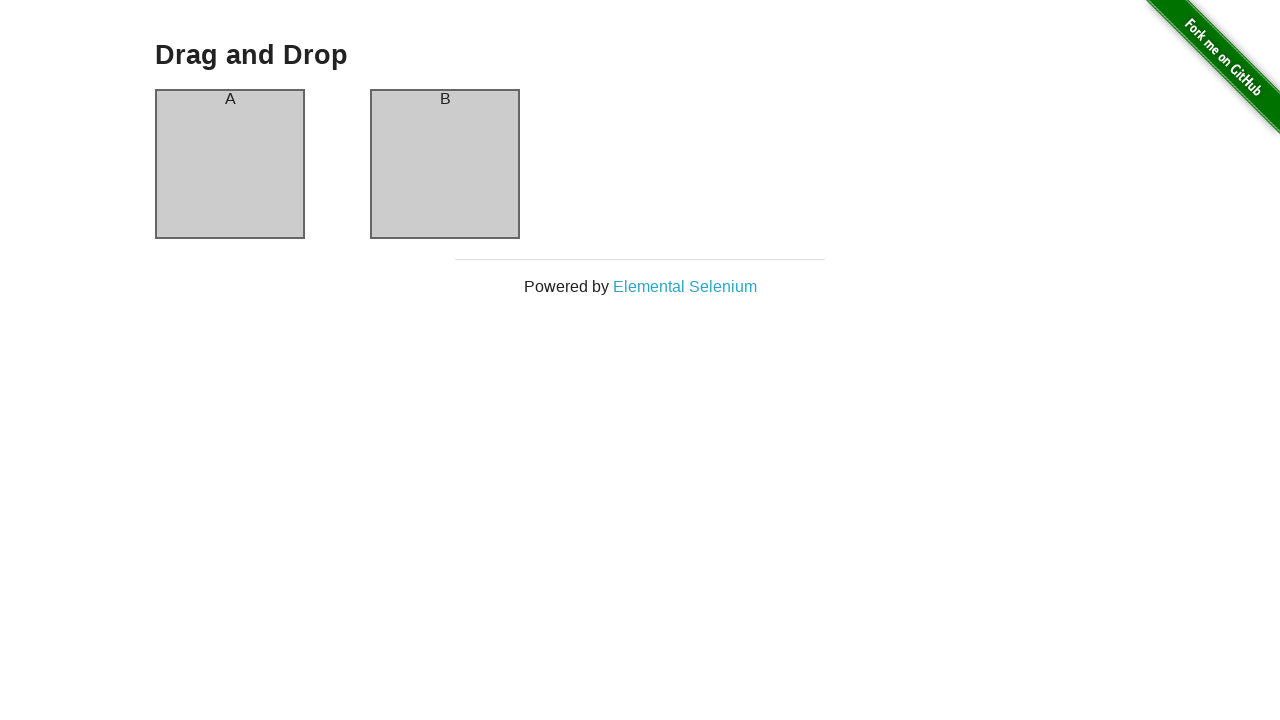

Waited for element B (#column-b) to be visible
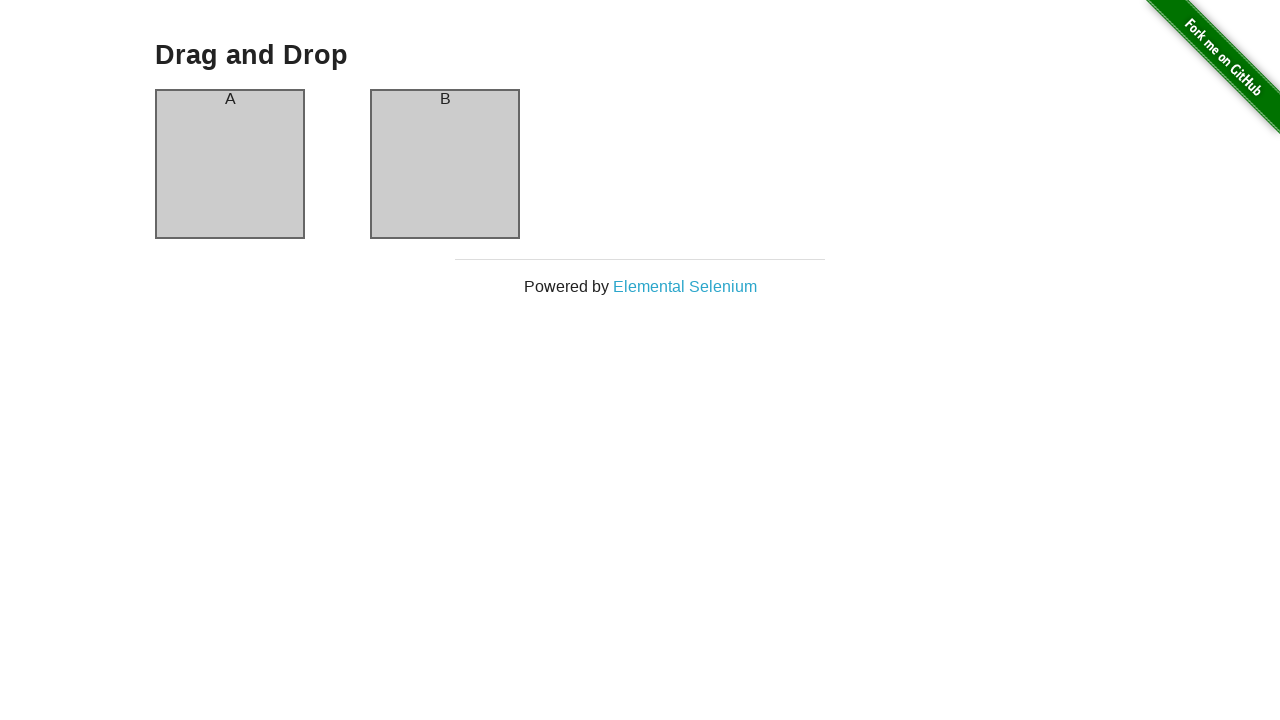

Located element A (#column-a)
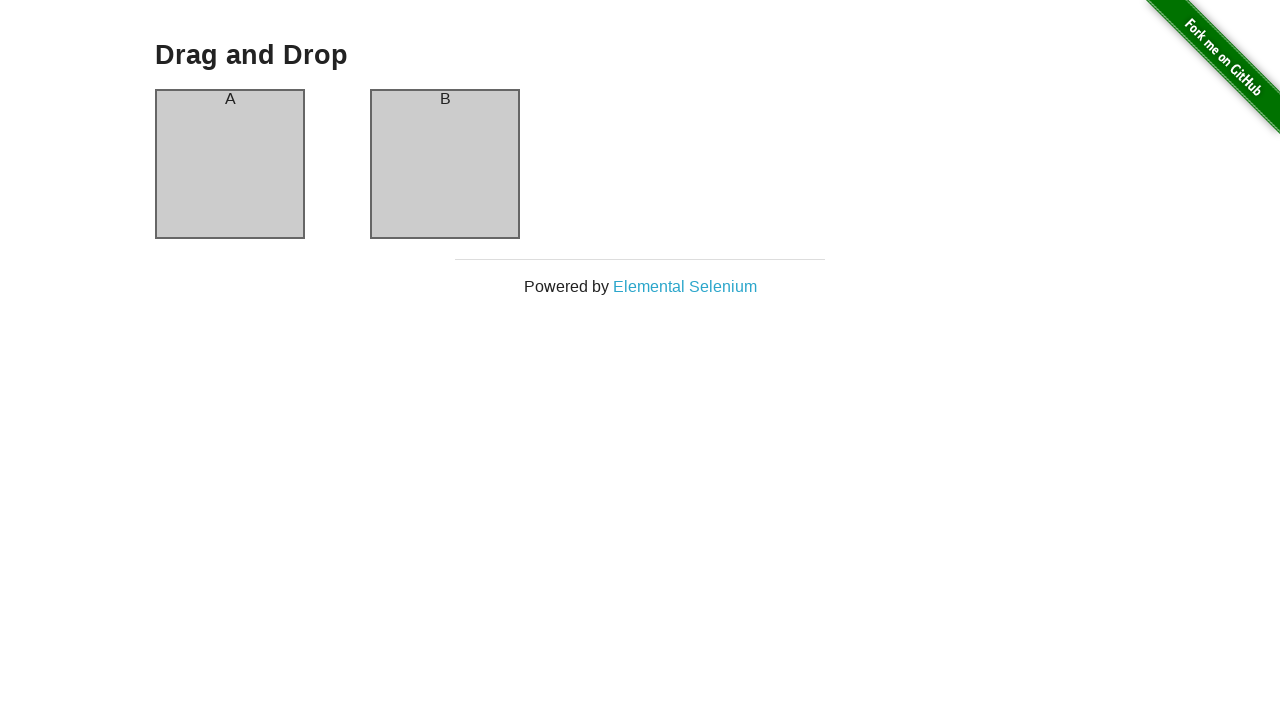

Located element B (#column-b)
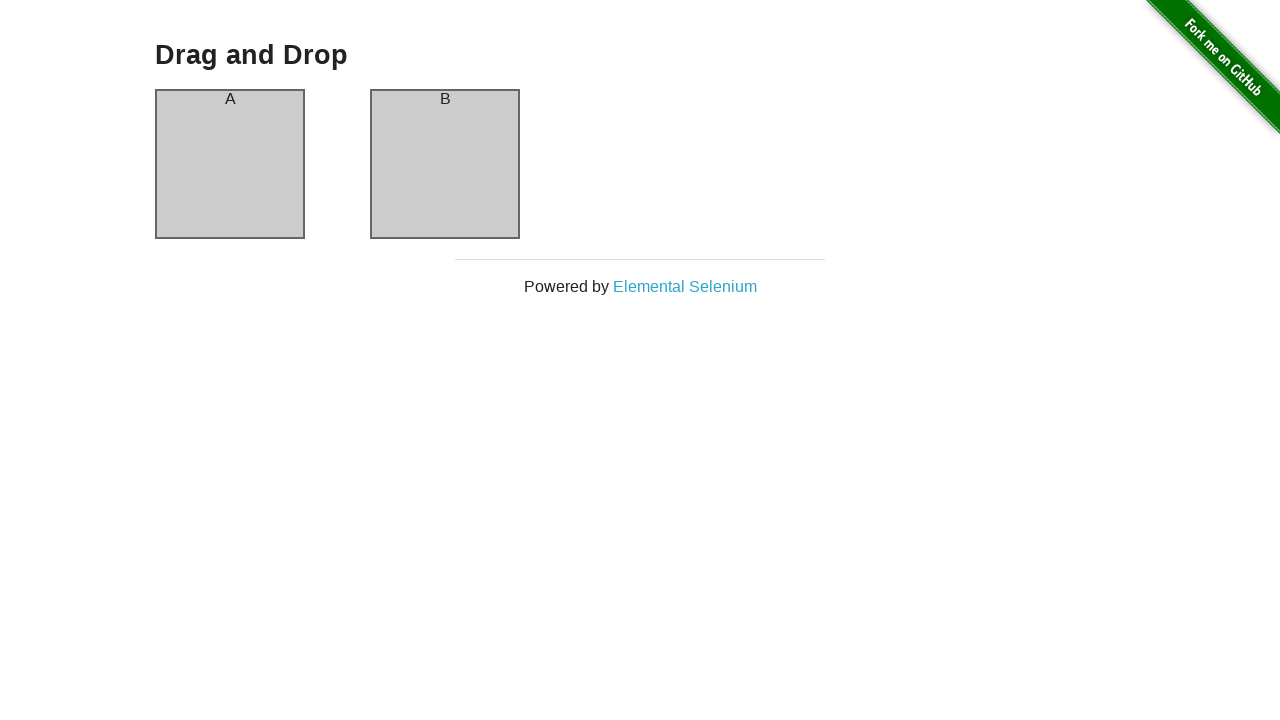

Dragged element A to element B's position at (445, 164)
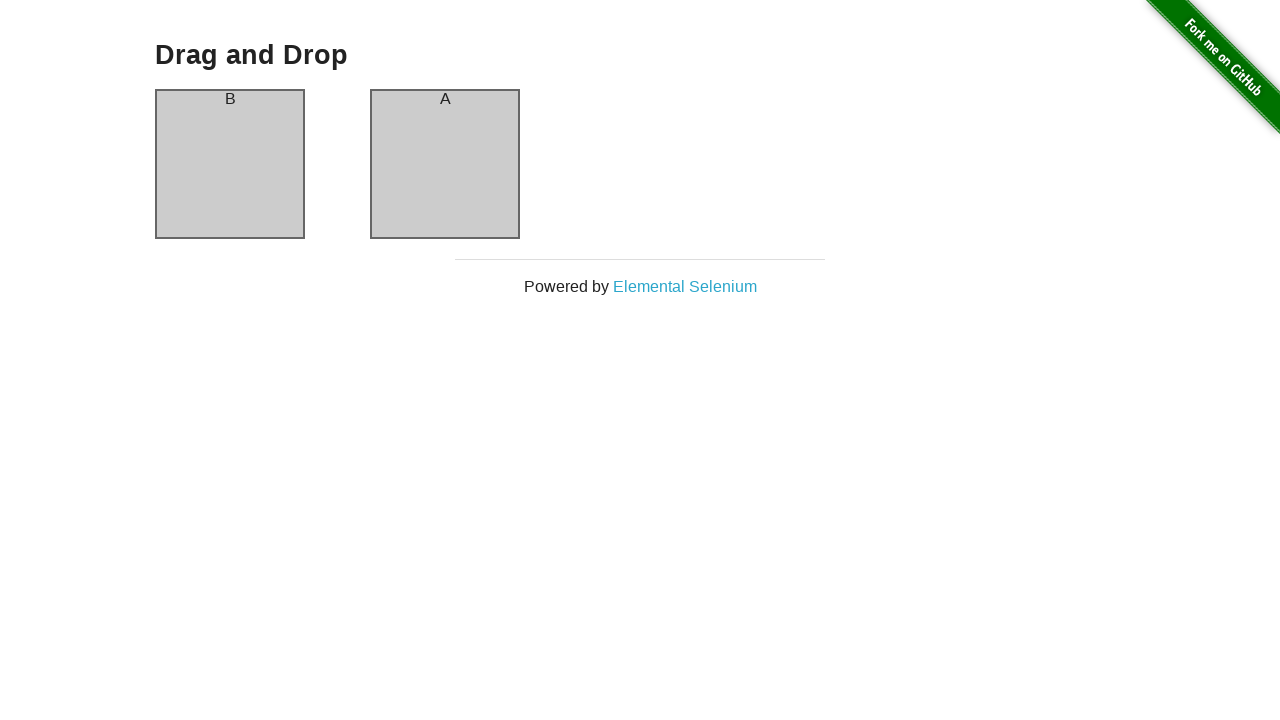

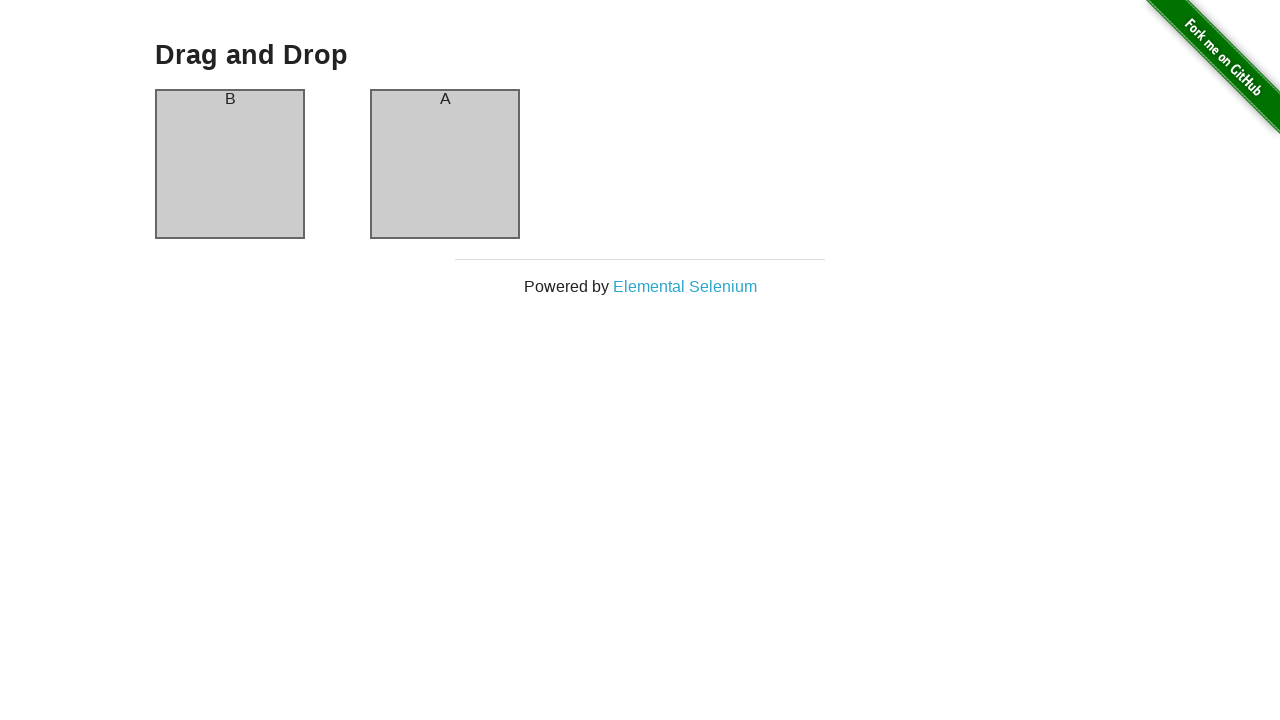